Tests hover functionality by hovering over the second profile image and verifying the View Profile link appears

Starting URL: https://the-internet.herokuapp.com/

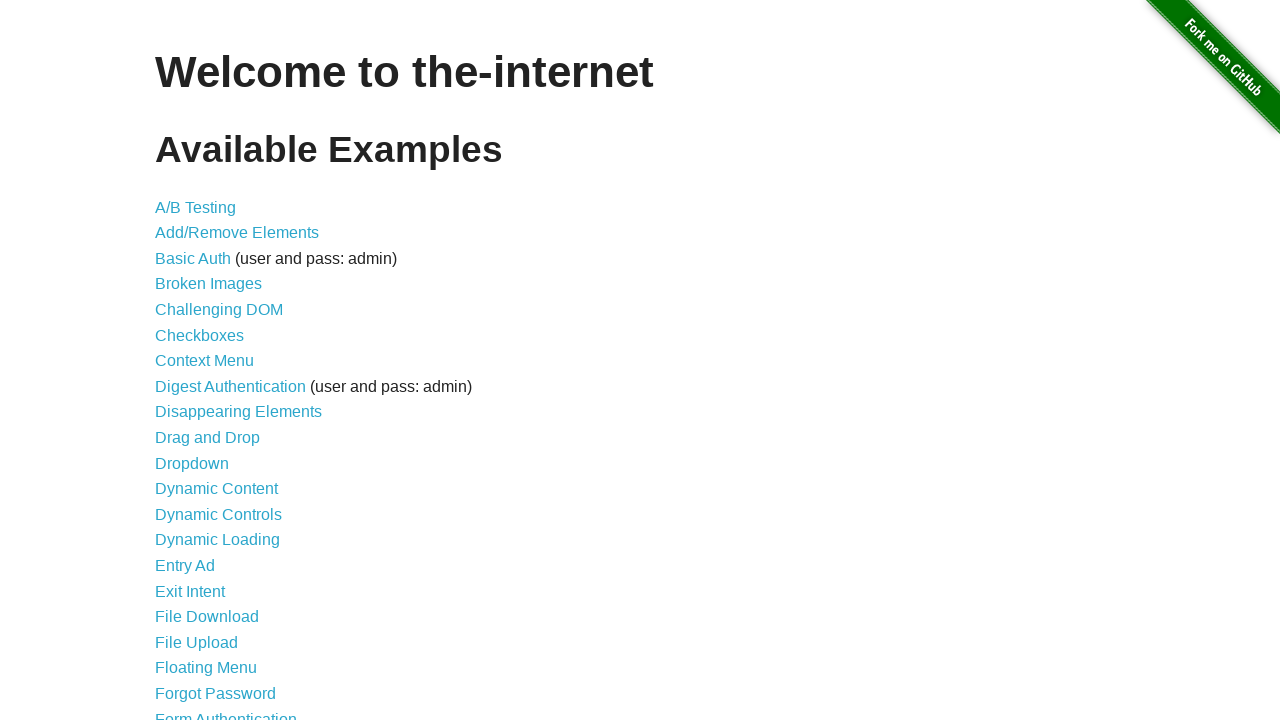

Clicked on Hovers link at (180, 360) on a[href='/hovers']
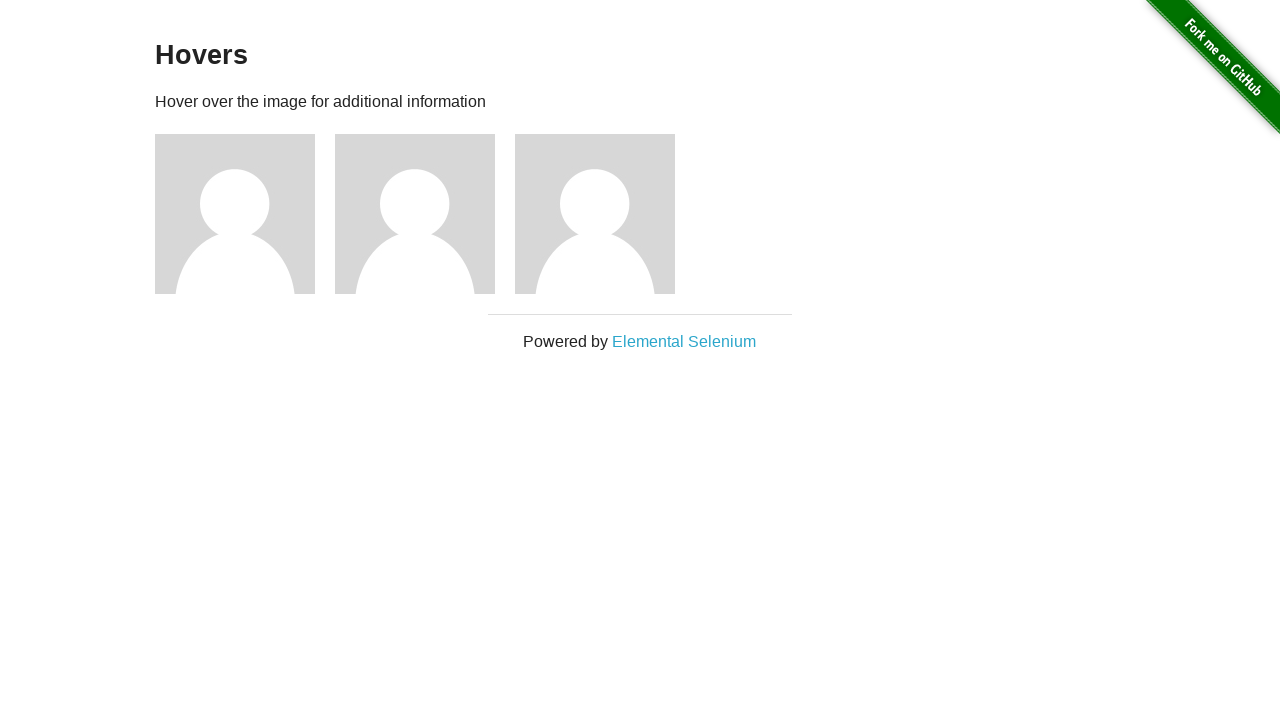

Hovered over second profile image at (425, 214) on .figure:nth-child(4)
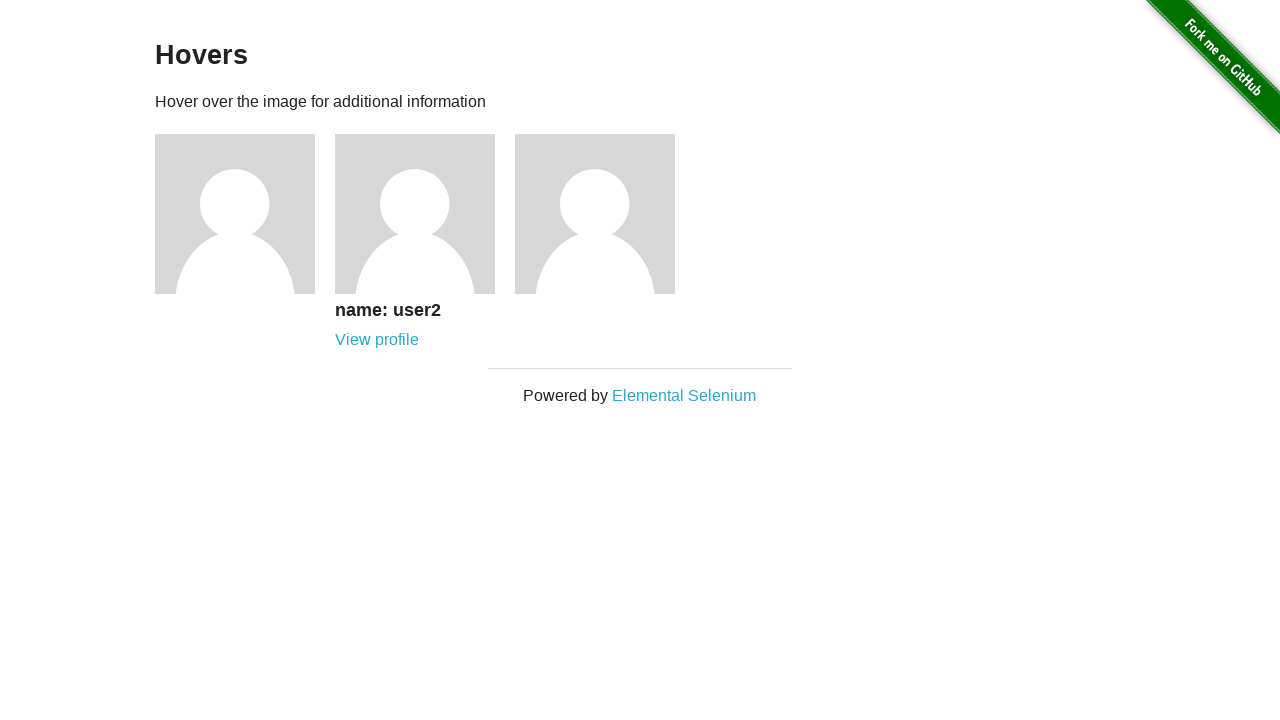

View Profile link is now visible on second profile
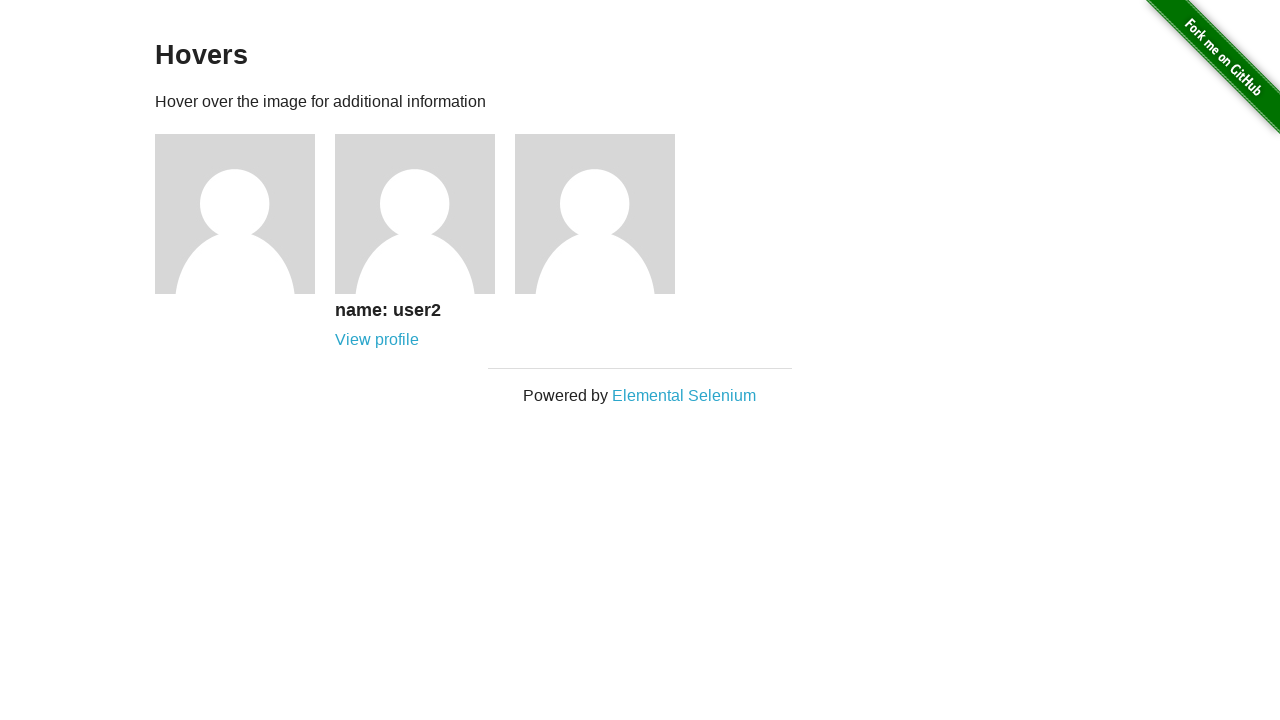

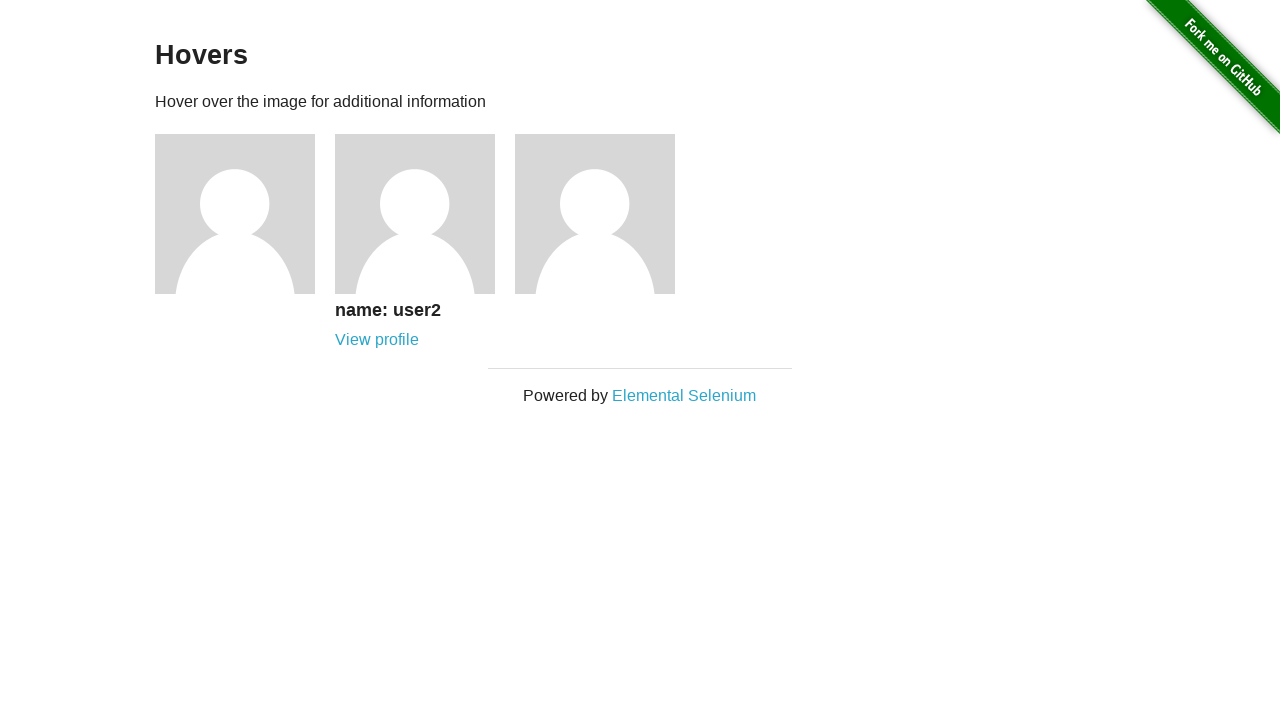